Tests navigation by clicking the Getting Started link and verifying the URL contains "getting-started".

Starting URL: https://forum.jquery.com/

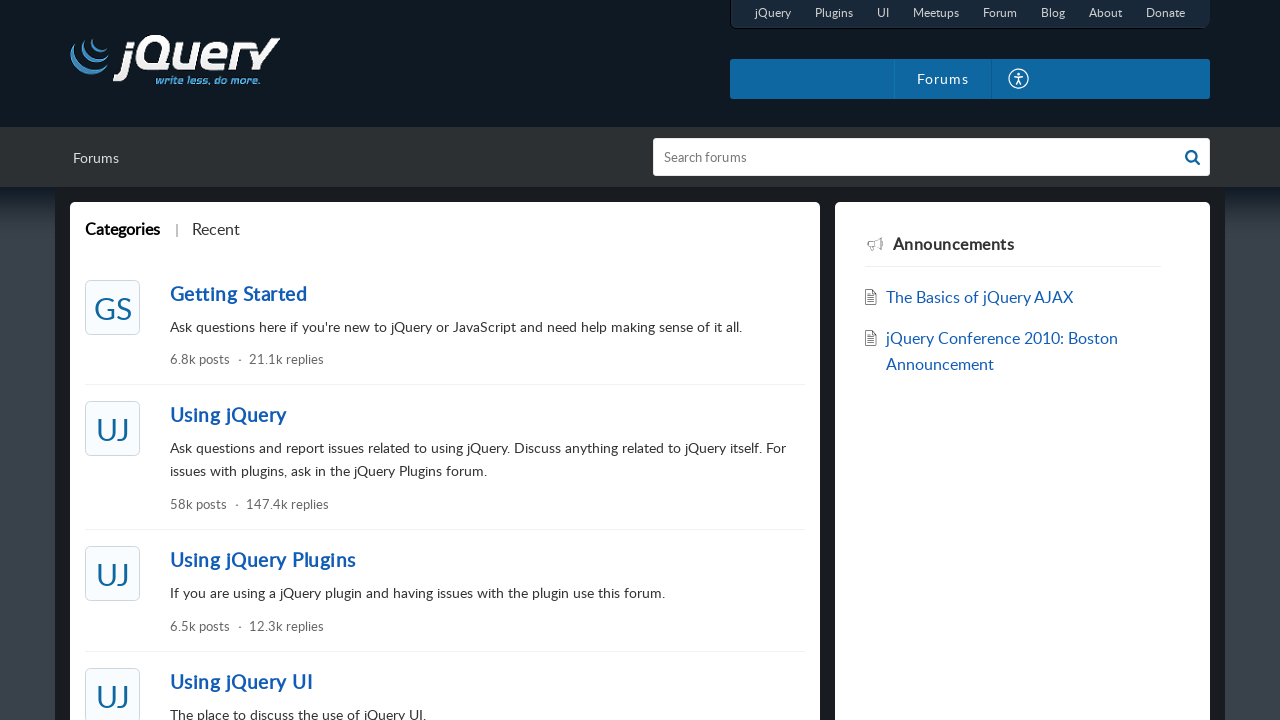

Clicked on Getting Started link at (487, 293) on xpath=//a[text()='Getting Started']
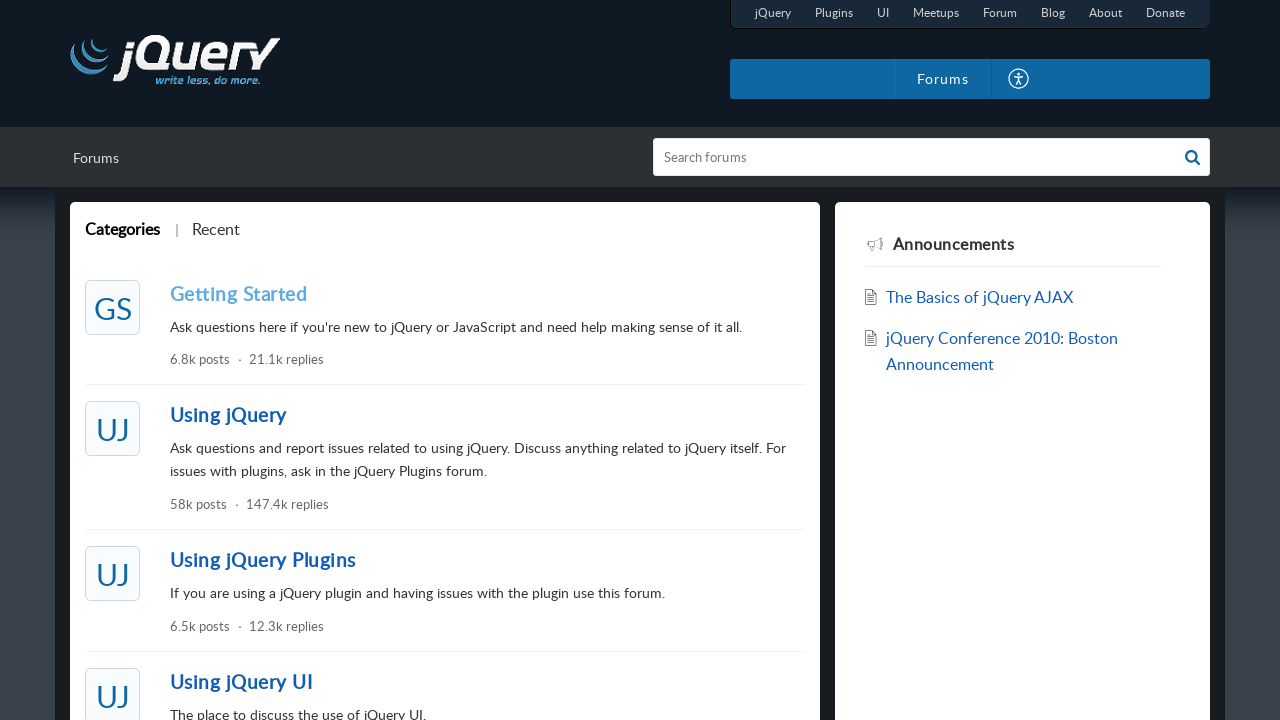

URL changed to contain 'getting-started' path
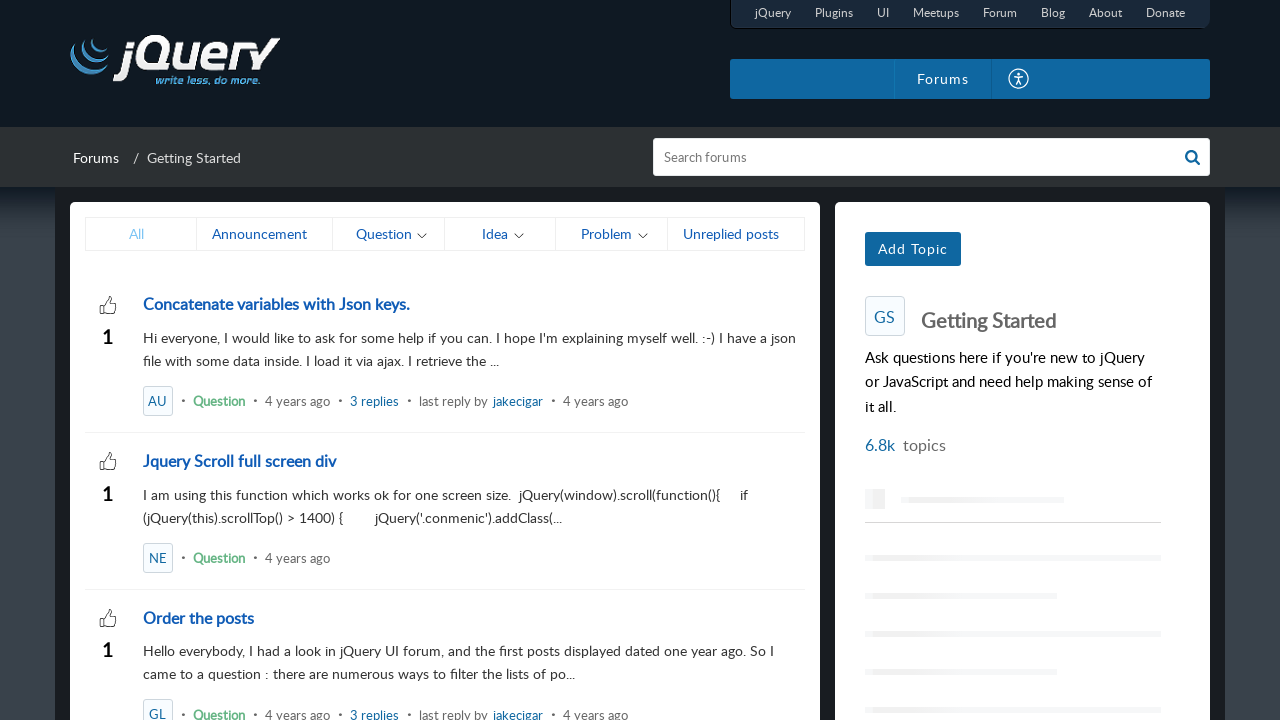

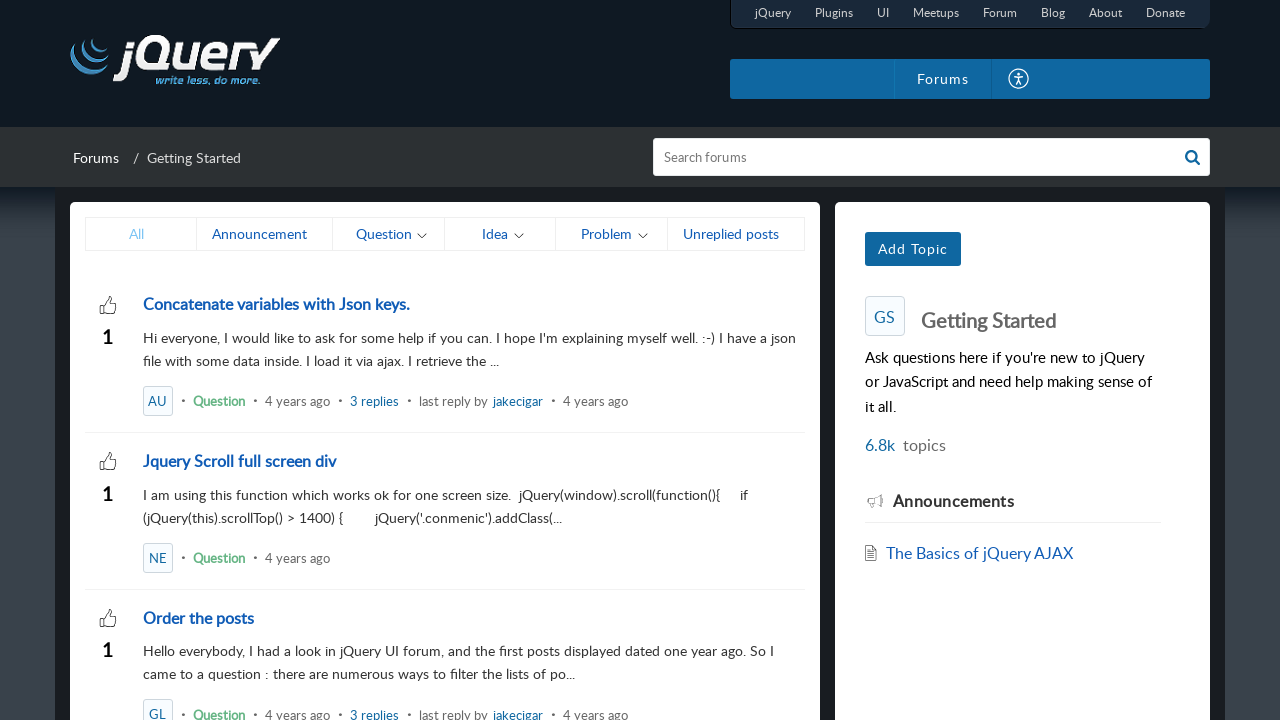